Tests various UI interactions including hiding/showing elements, handling dialog popups, mouse hover actions, and interacting with iframe content on a practice automation page.

Starting URL: https://rahulshettyacademy.com/AutomationPractice/

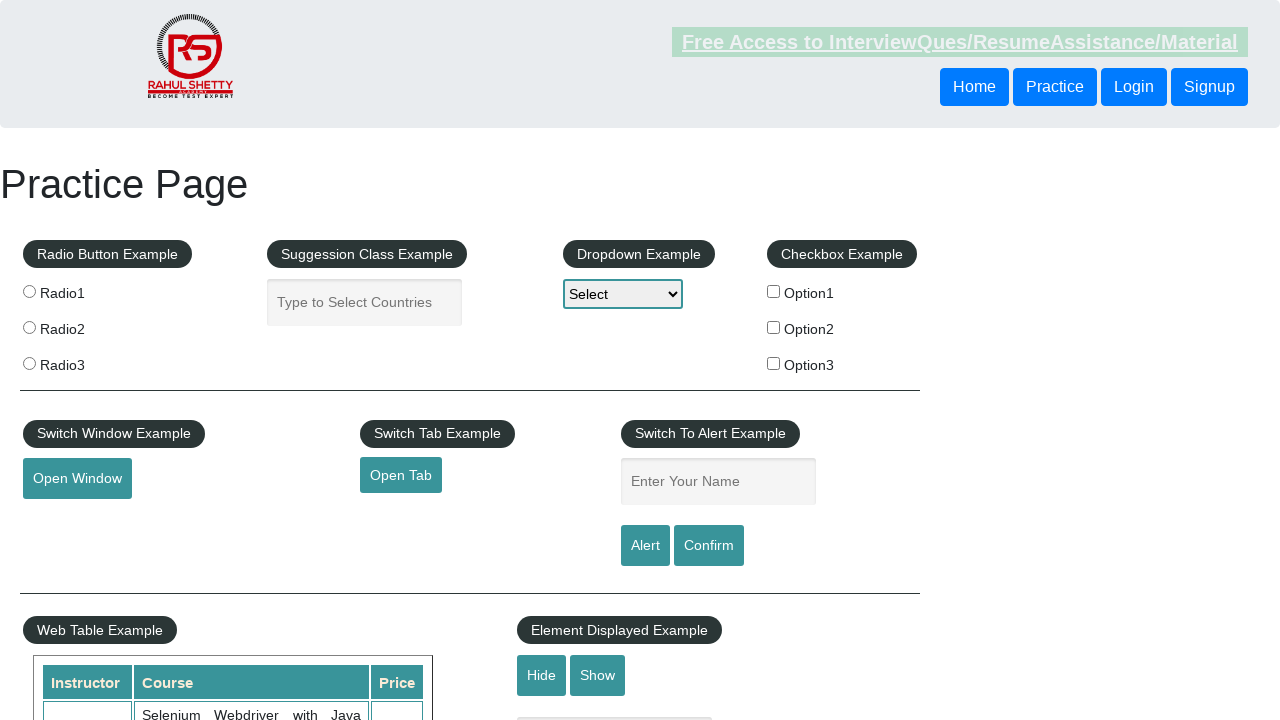

Verified text box is initially visible
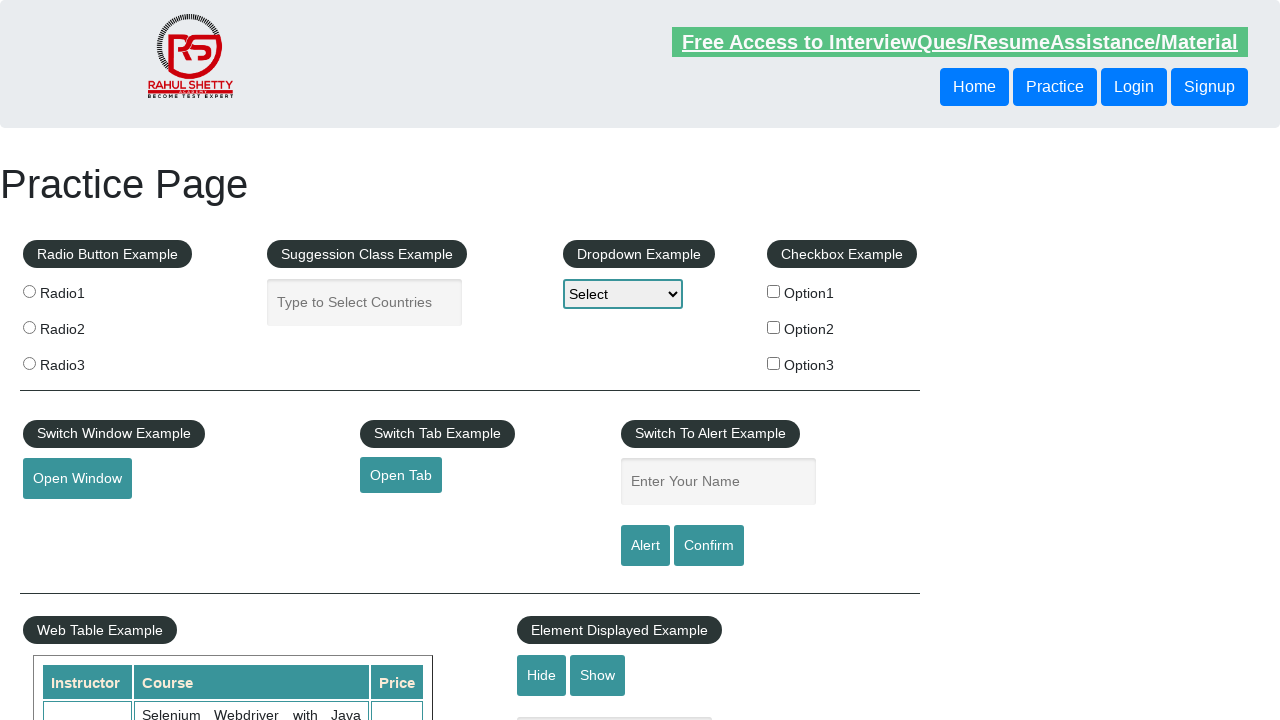

Clicked hide button to hide the text box at (542, 675) on #hide-textbox
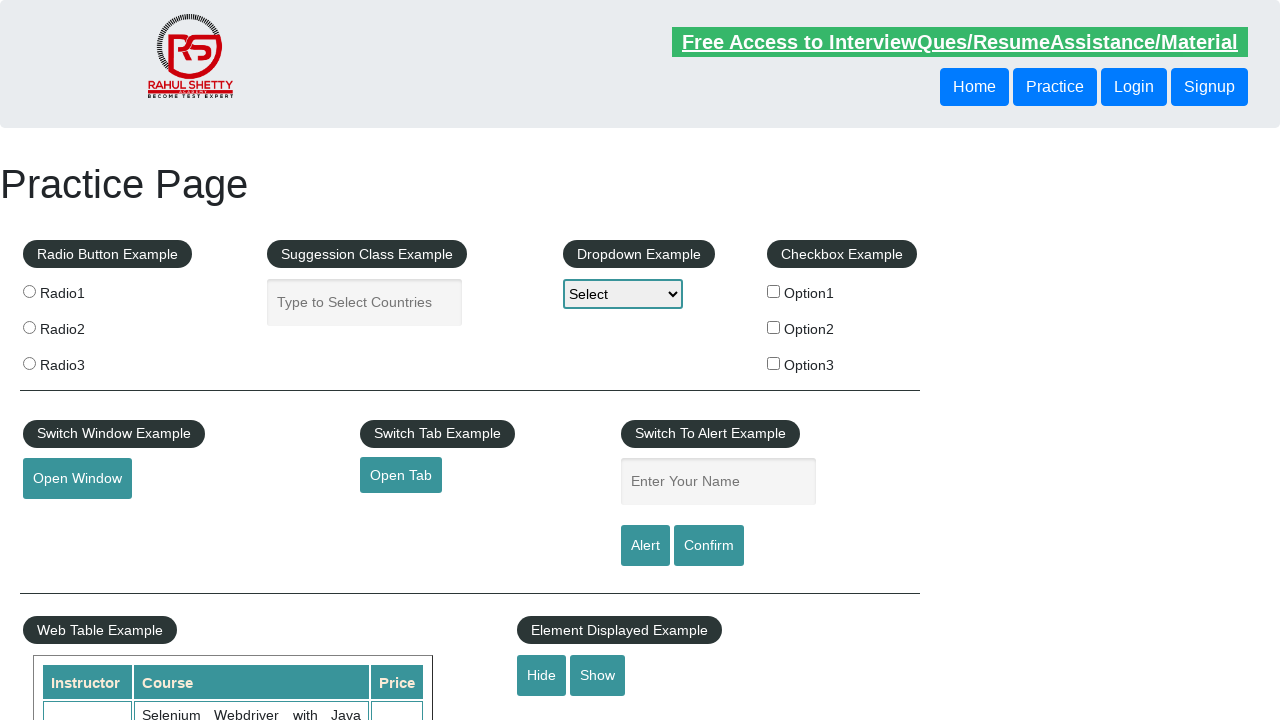

Text box is now hidden
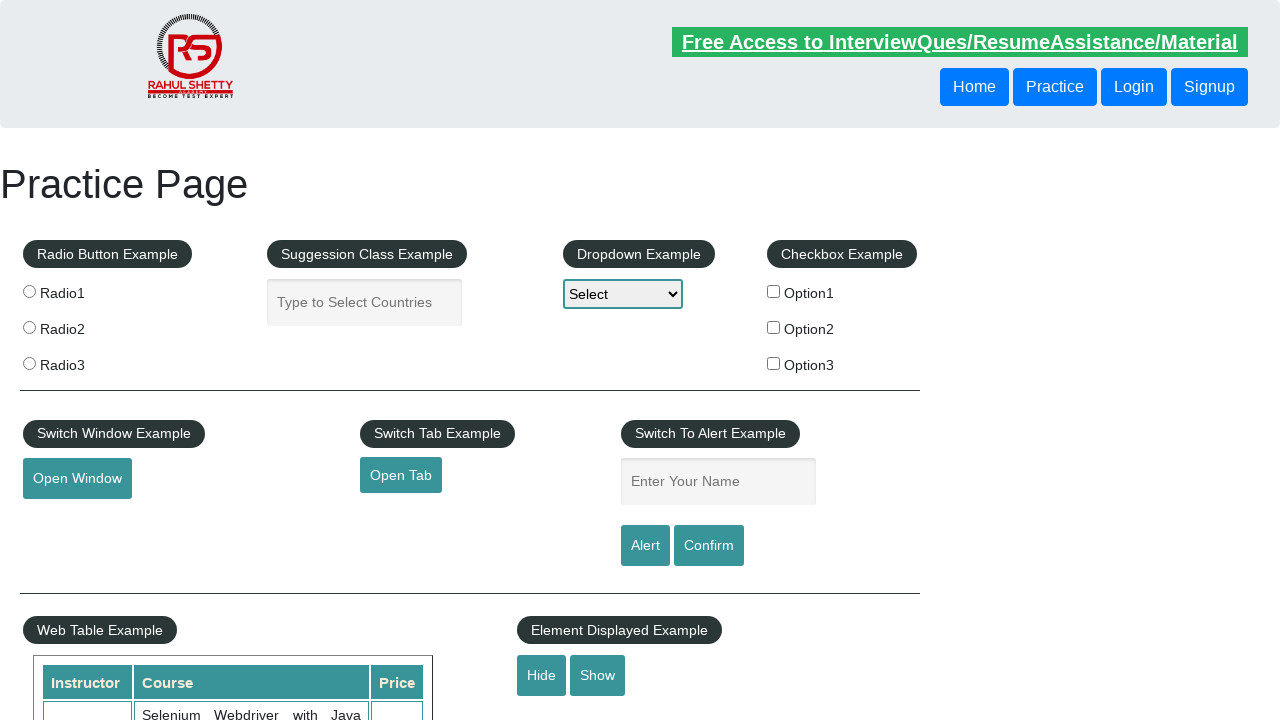

Dialog handler set up to accept dialogs
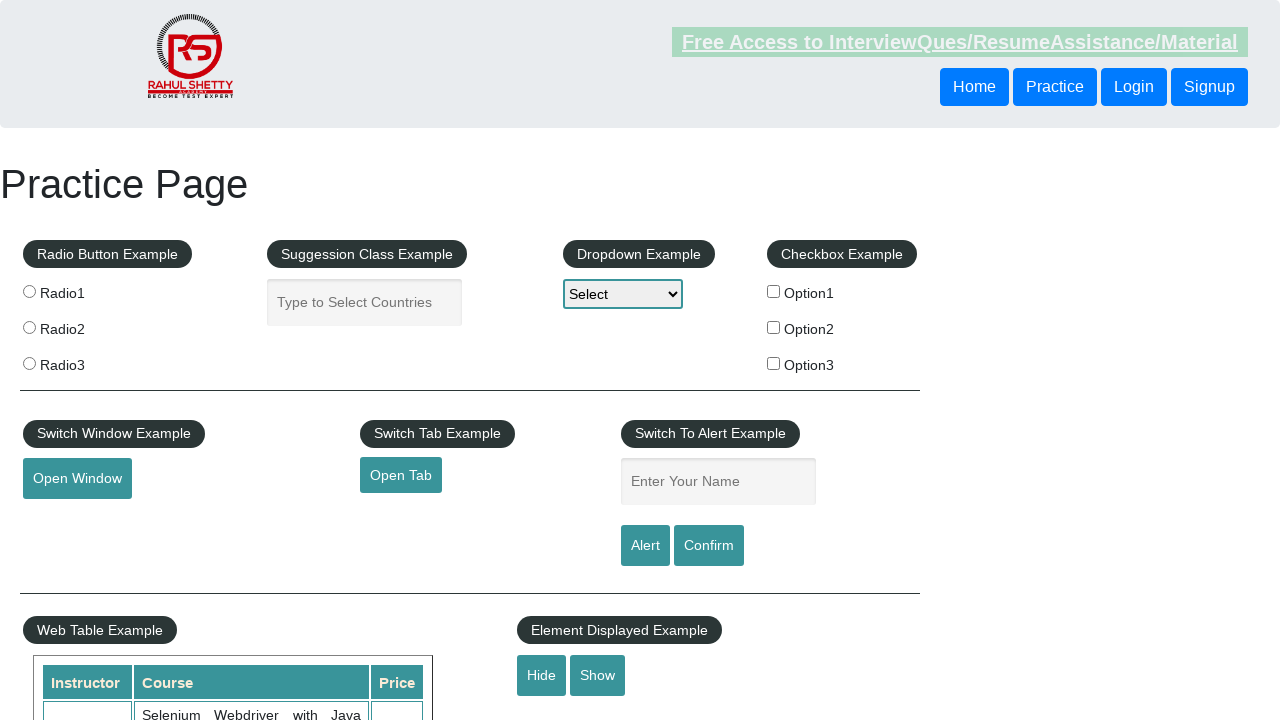

Clicked confirm button to trigger dialog at (709, 546) on #confirmbtn
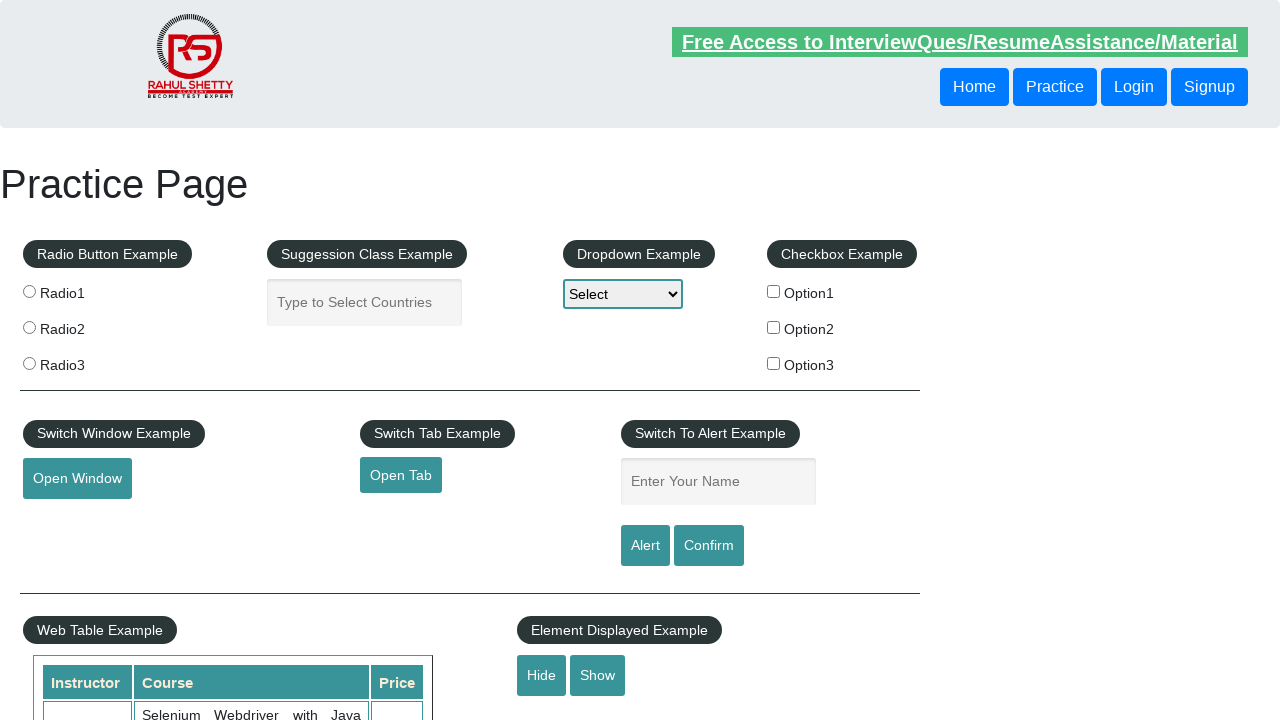

Hovered over mouse hover element to reveal submenu at (83, 361) on #mousehover
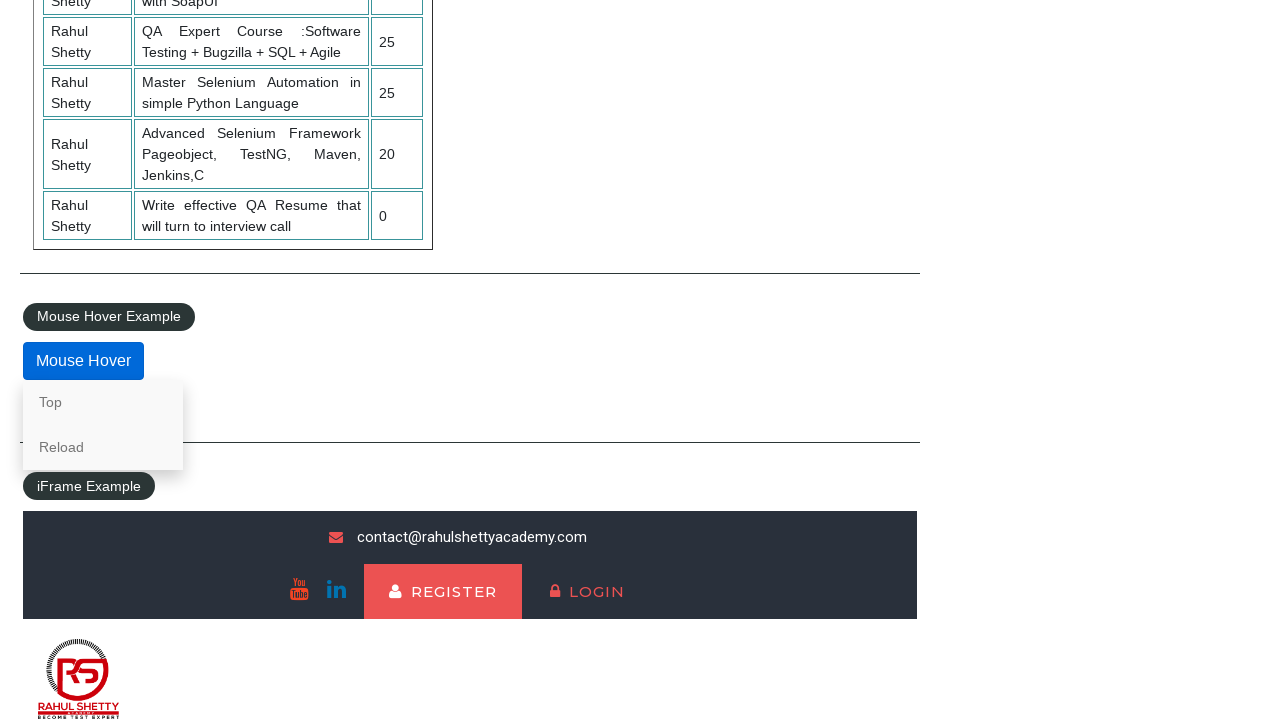

Clicked 'Top' link from hover submenu at (103, 402) on a[href='#top']
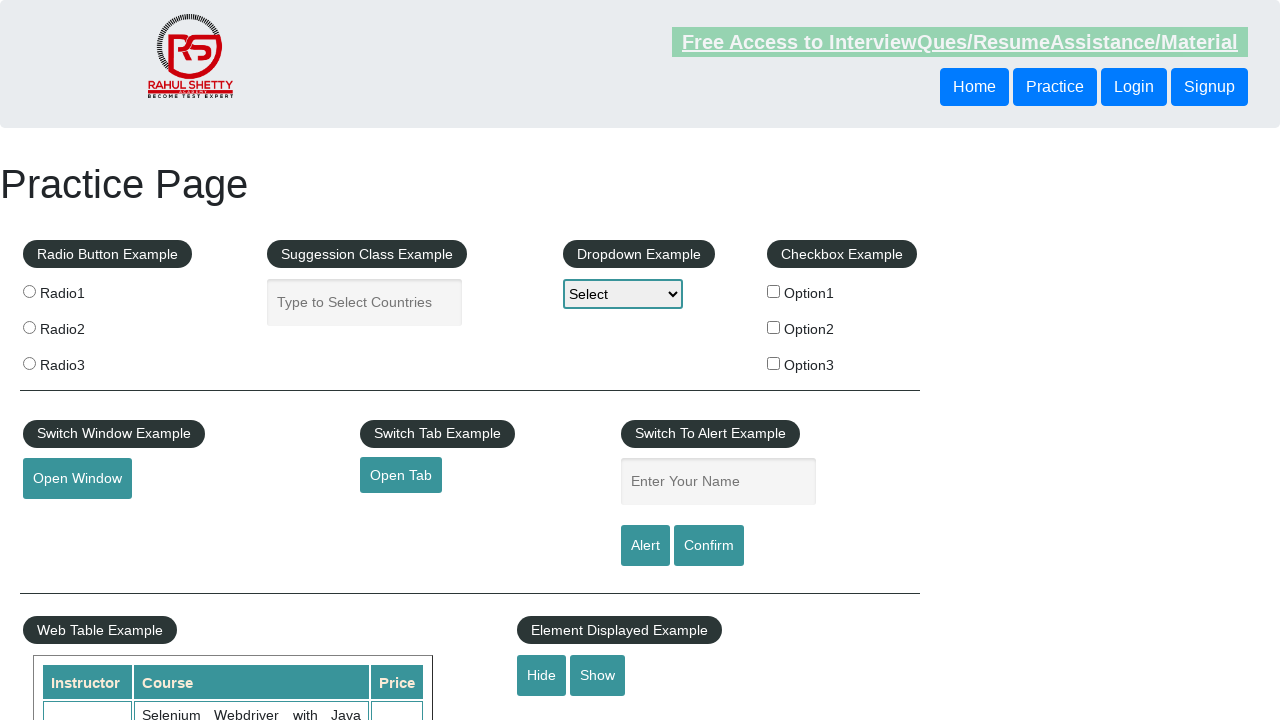

Located courses iframe
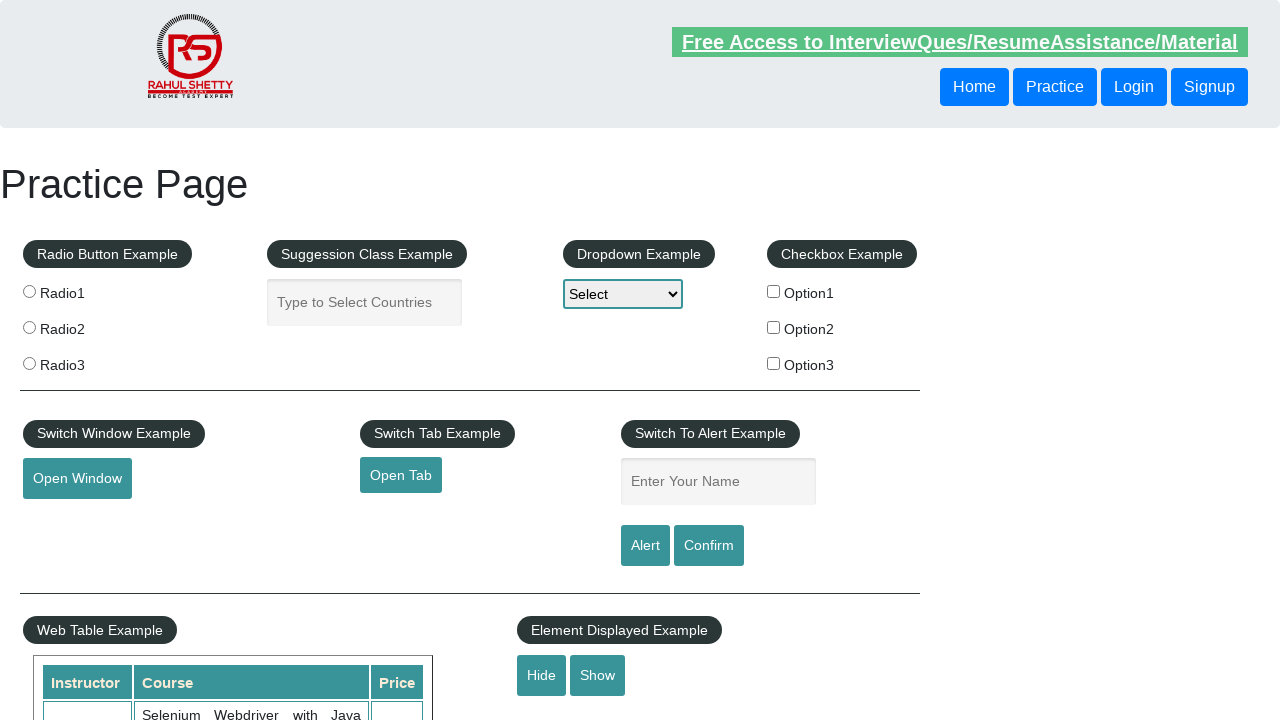

Clicked lifetime access link in iframe at (307, 360) on #courses-iframe >> internal:control=enter-frame >> li a[href*='lifetime-access']
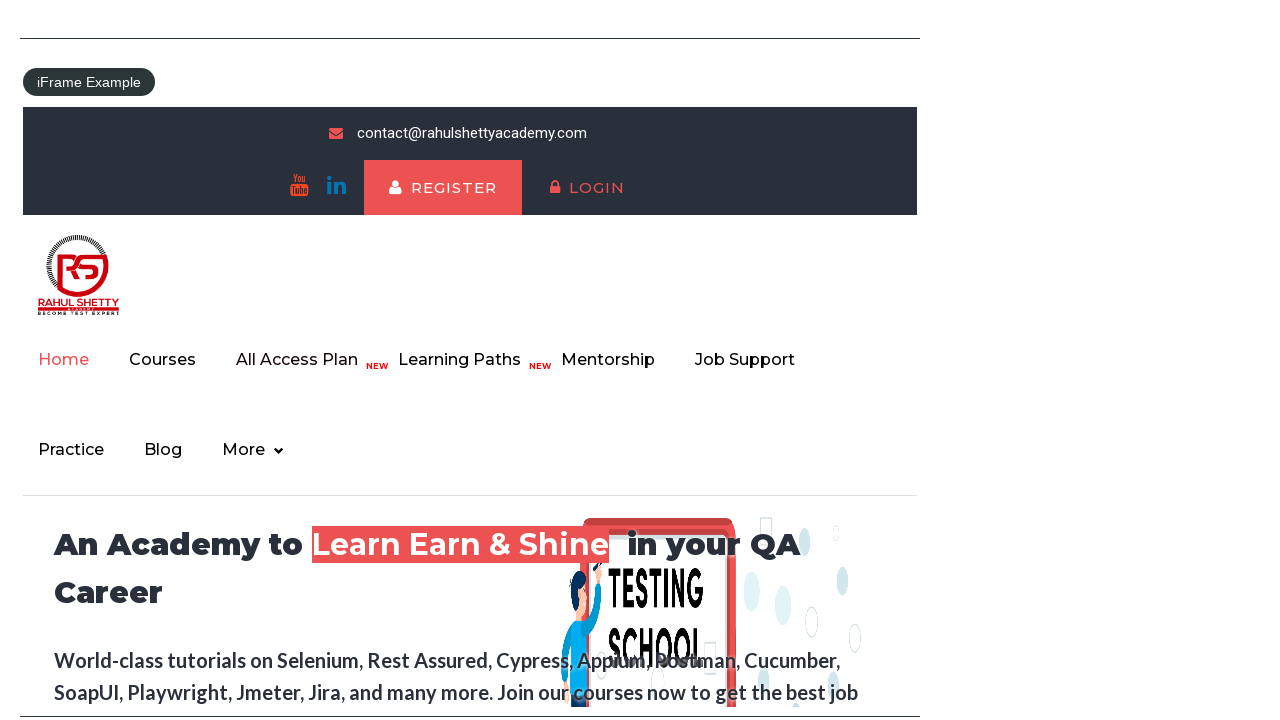

Verified subscribers text is present in iframe
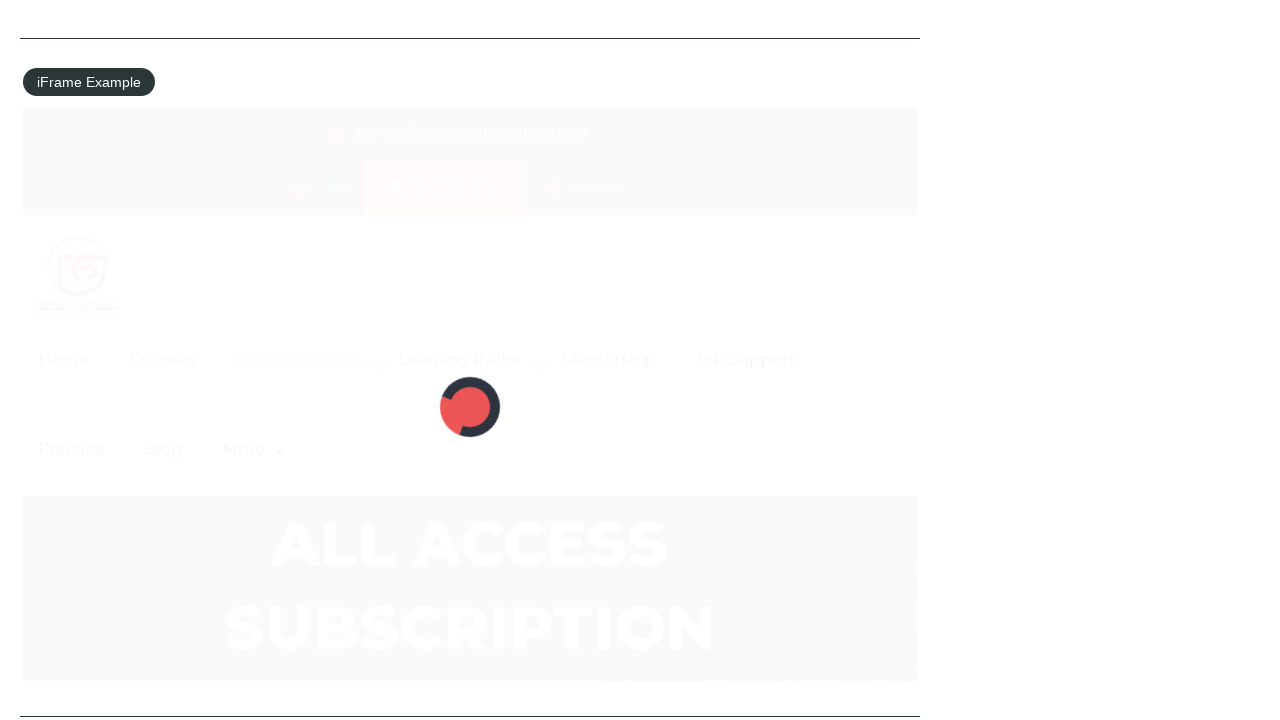

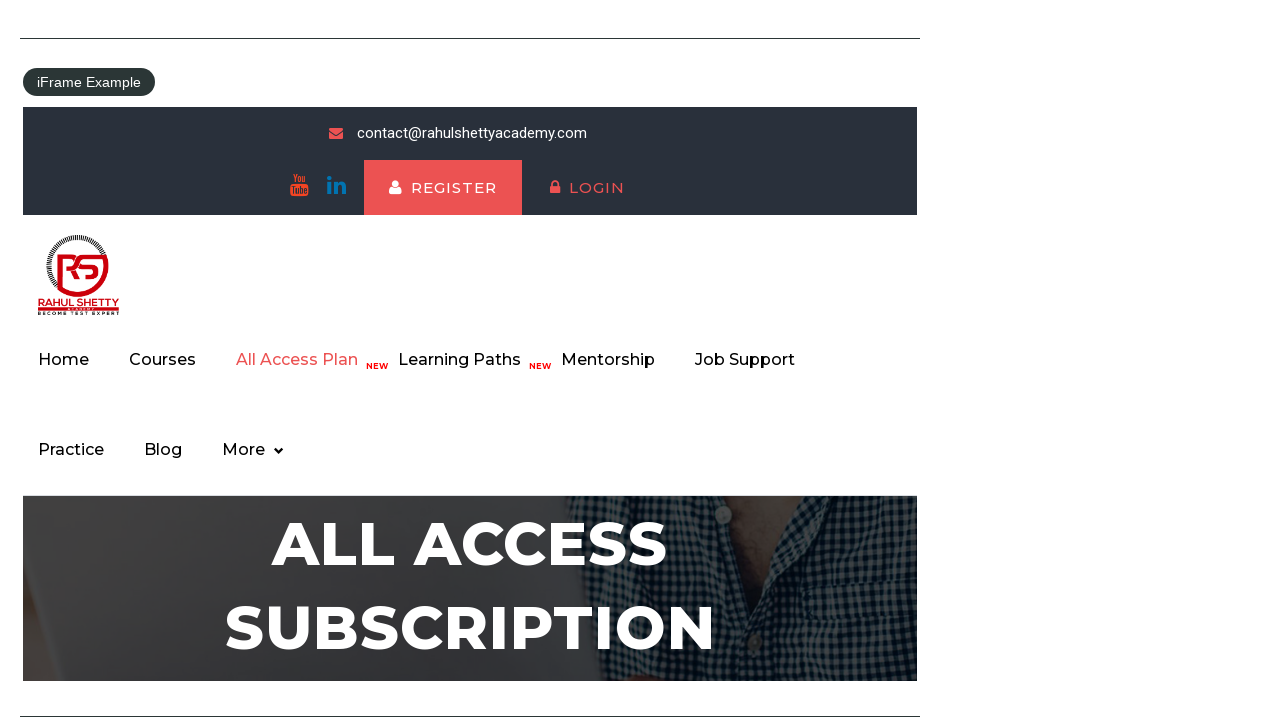